Opens the main wearecommunity.io page, clicks the Articles navigation button, and verifies that at least 5 article previews are displayed.

Starting URL: https://wearecommunity.io/

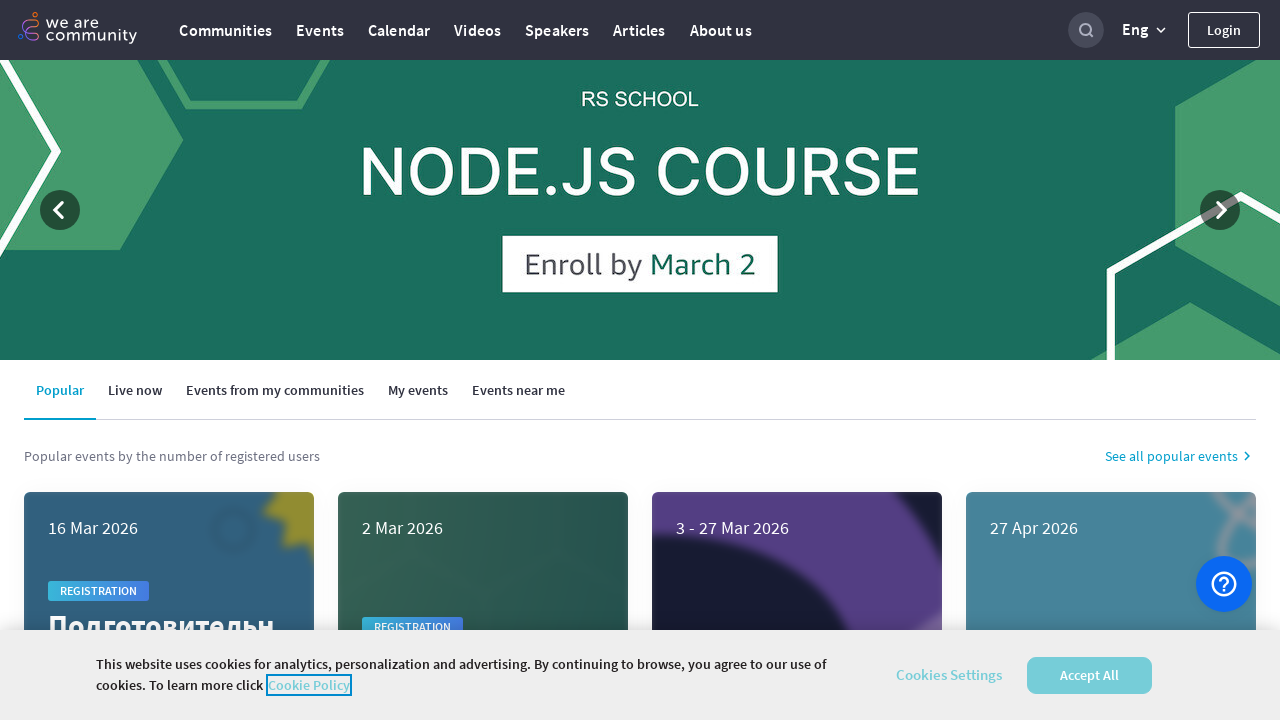

Clicked Articles navigation button at (639, 30) on a:text('Articles')
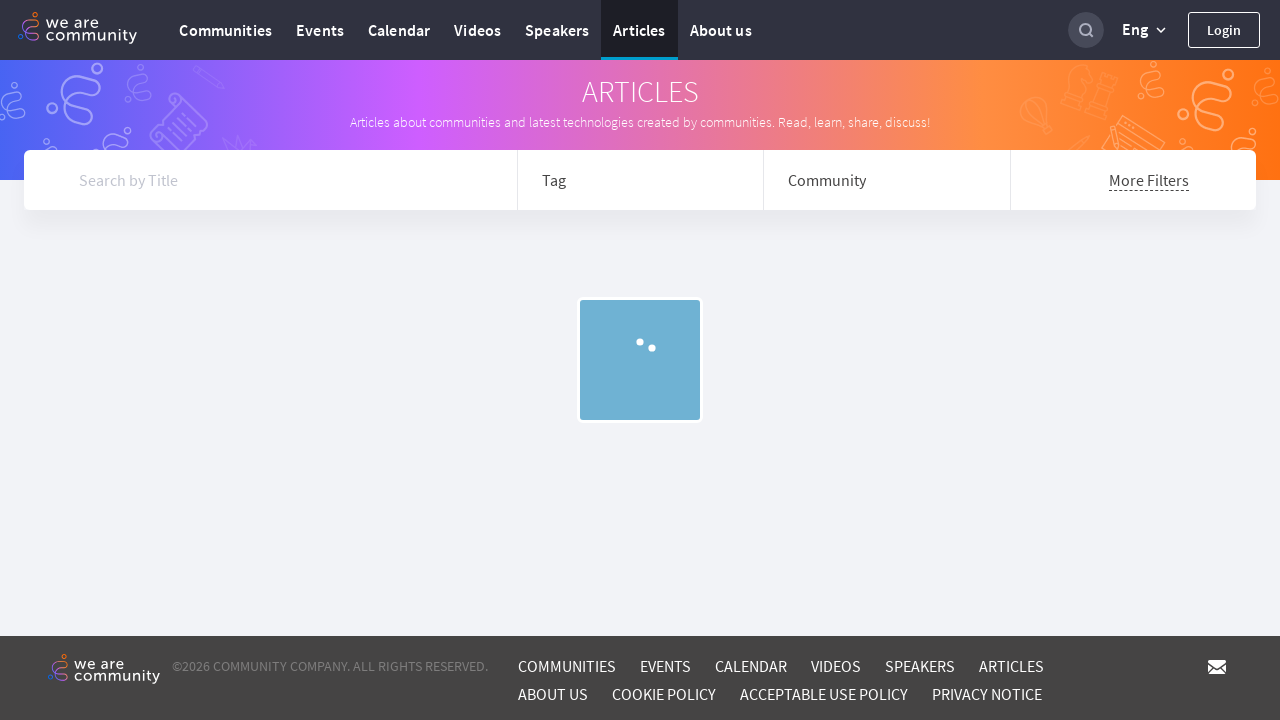

Article cards loaded
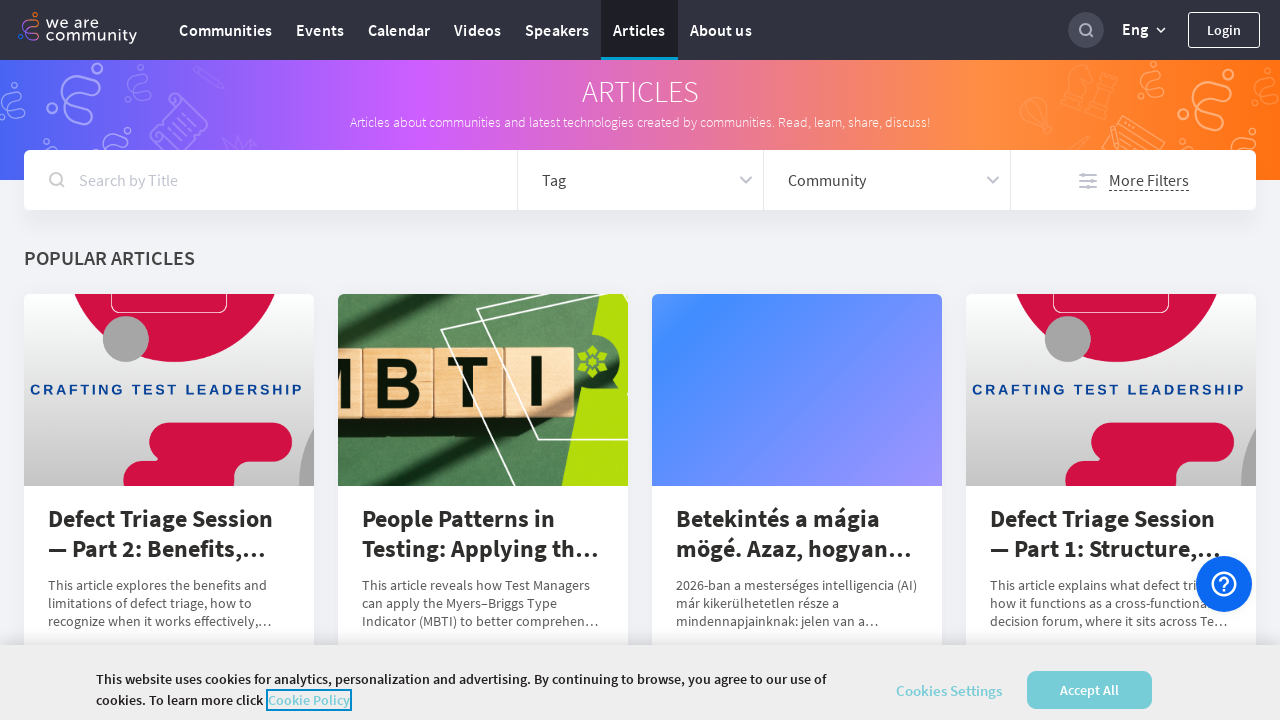

Retrieved all article preview elements
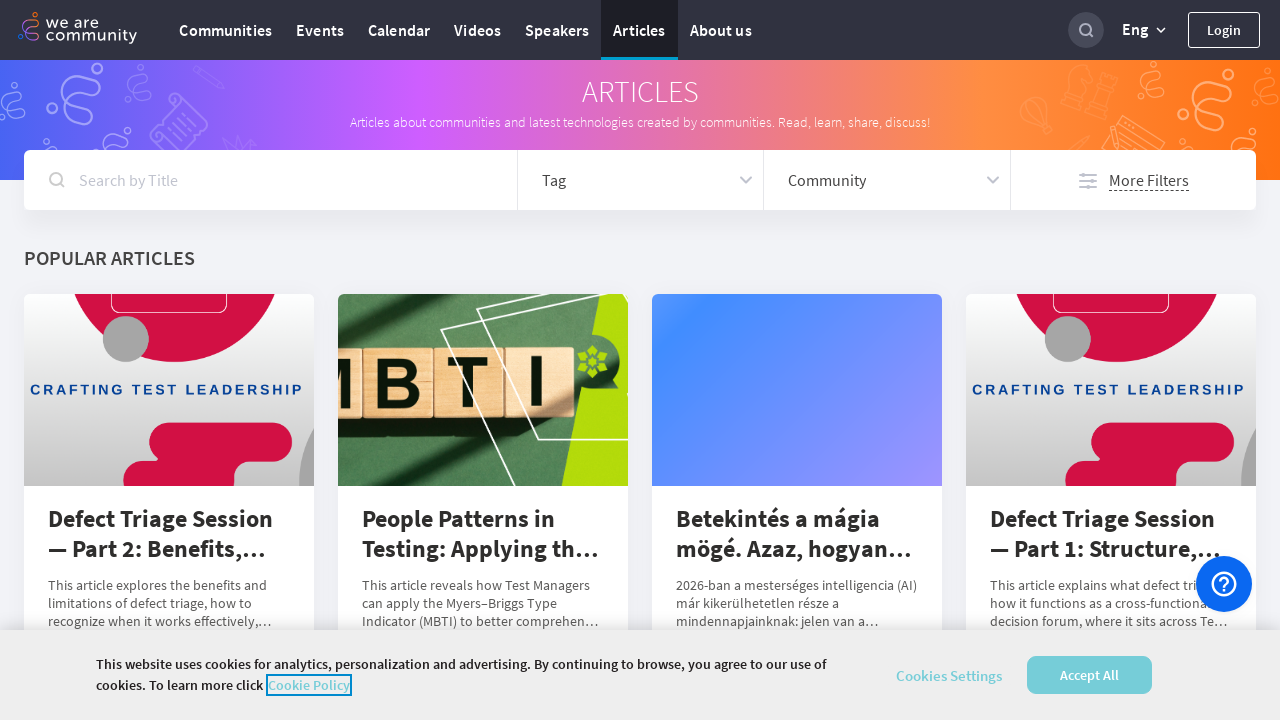

Verified at least 5 article previews are displayed (found 11 articles)
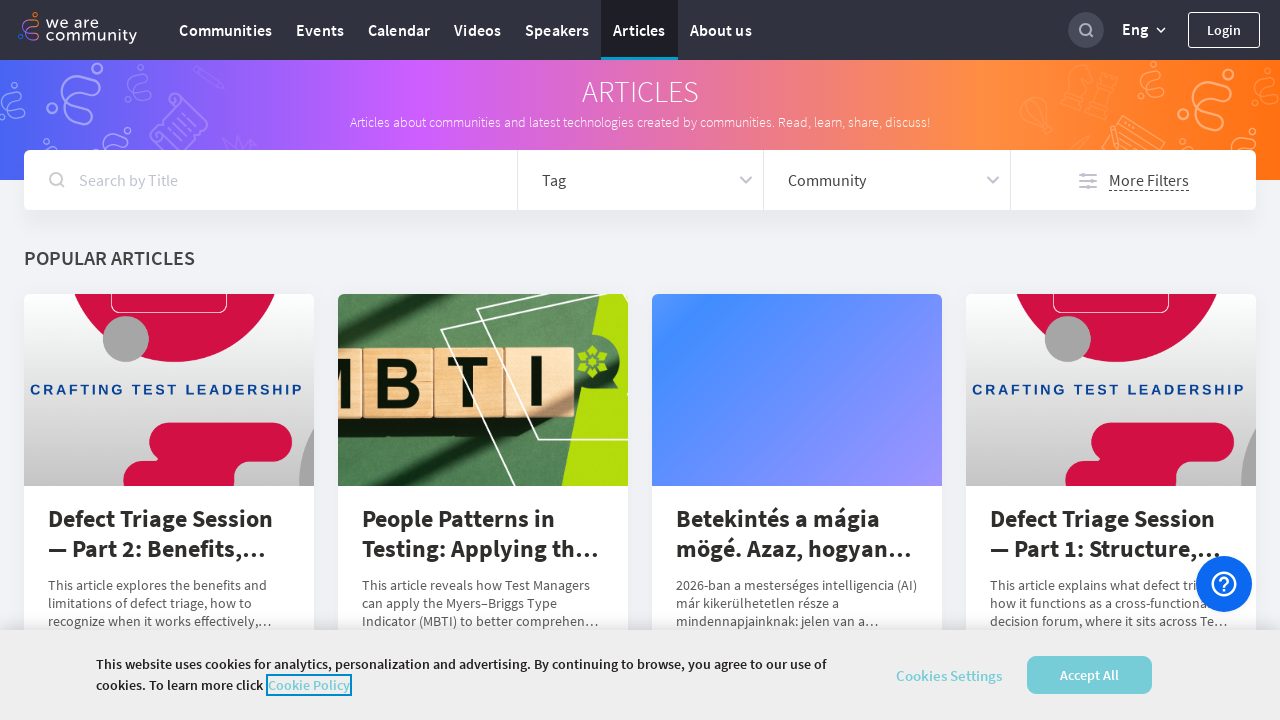

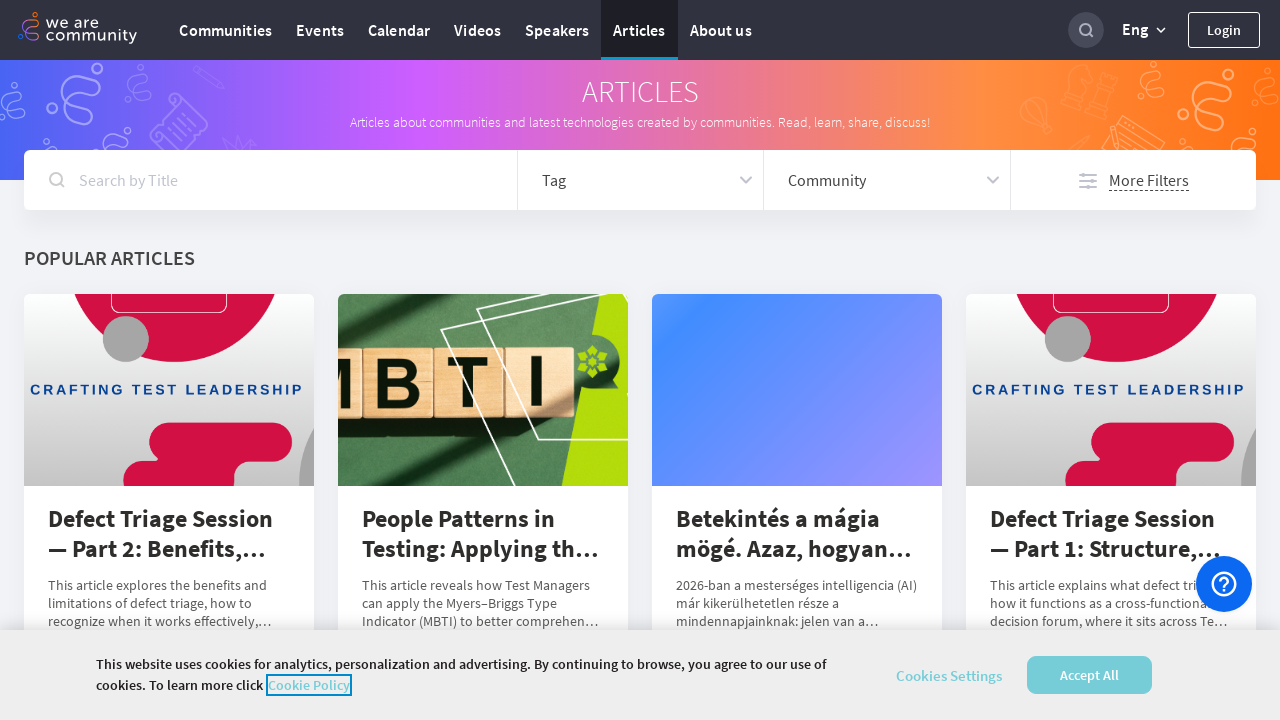